Tests mouse hover functionality by hovering over menu items

Starting URL: https://demoqa.com/menu/

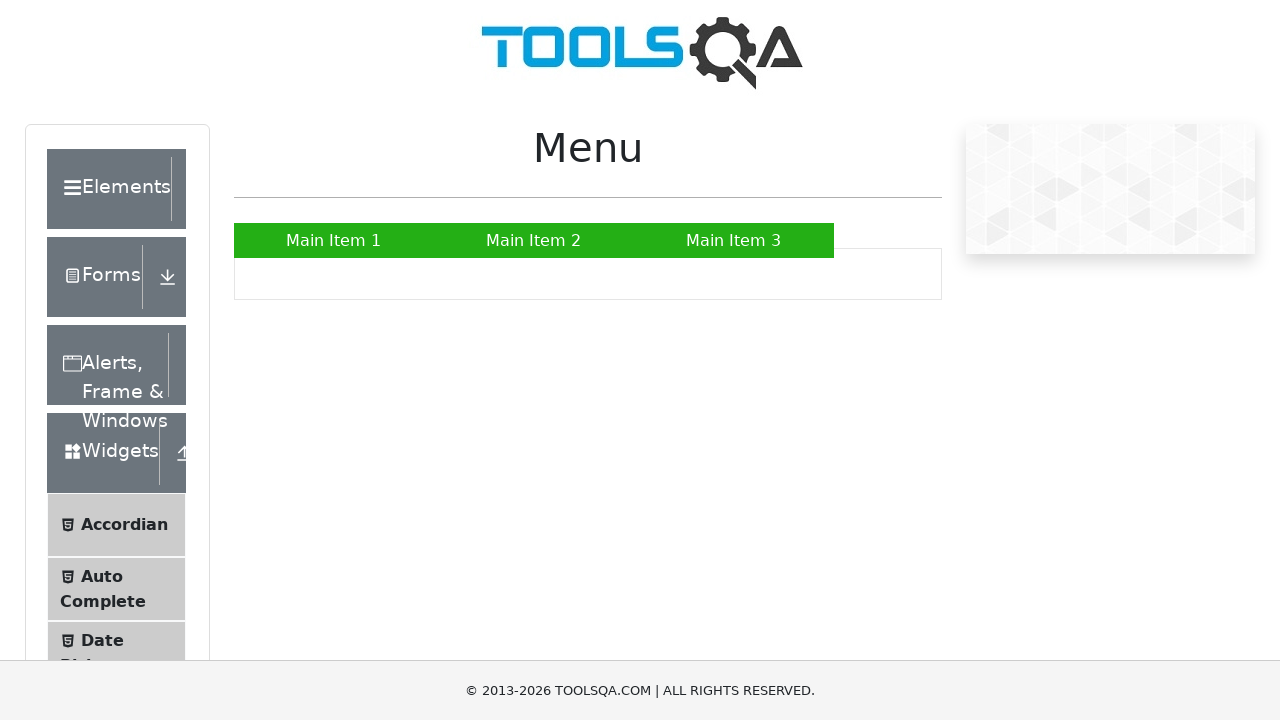

Hovered over Main Item 2 menu item at (534, 240) on text=Main Item 2
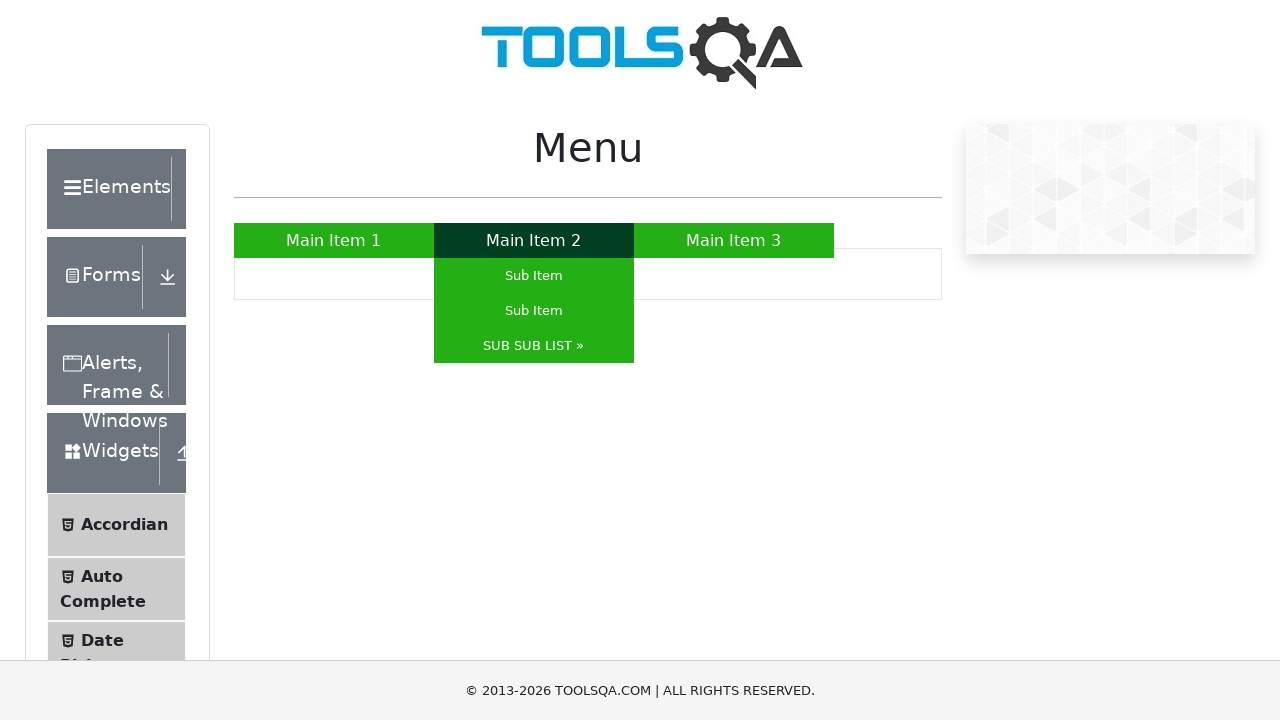

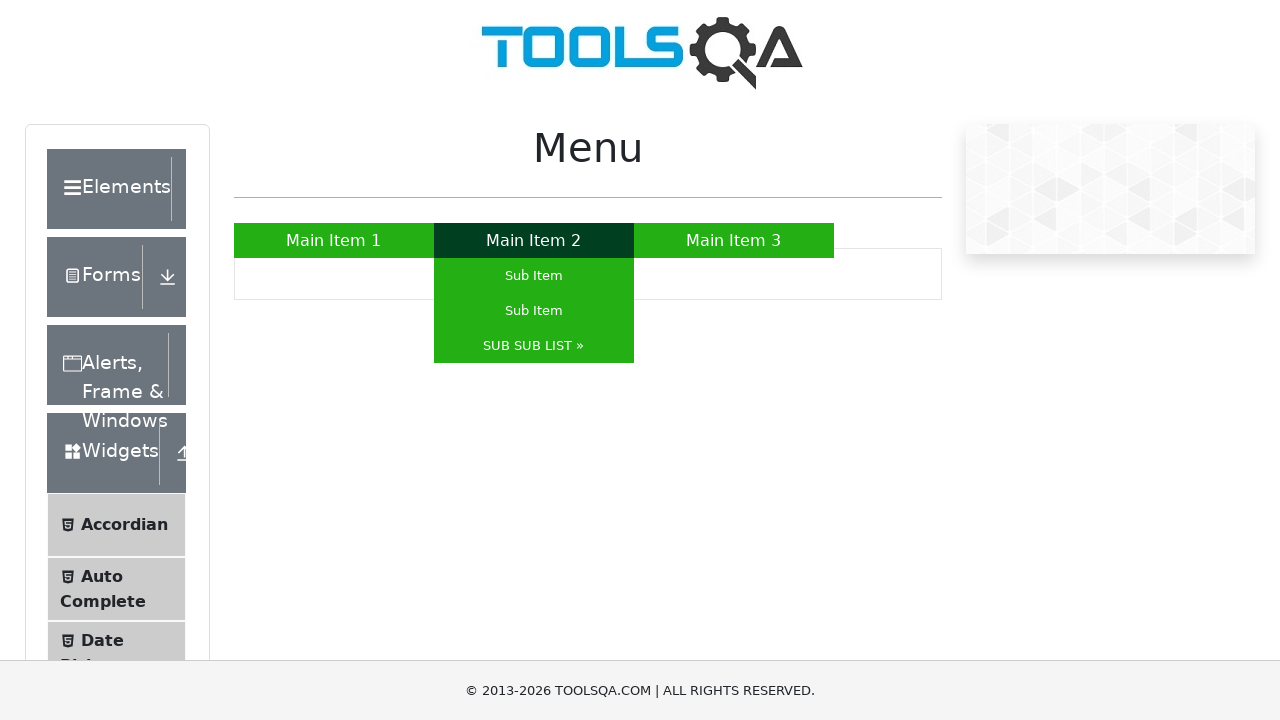